Tests that clicking on "Edit this page" link opens a new tab to GitHub

Starting URL: https://www.selenium.dev/documentation/

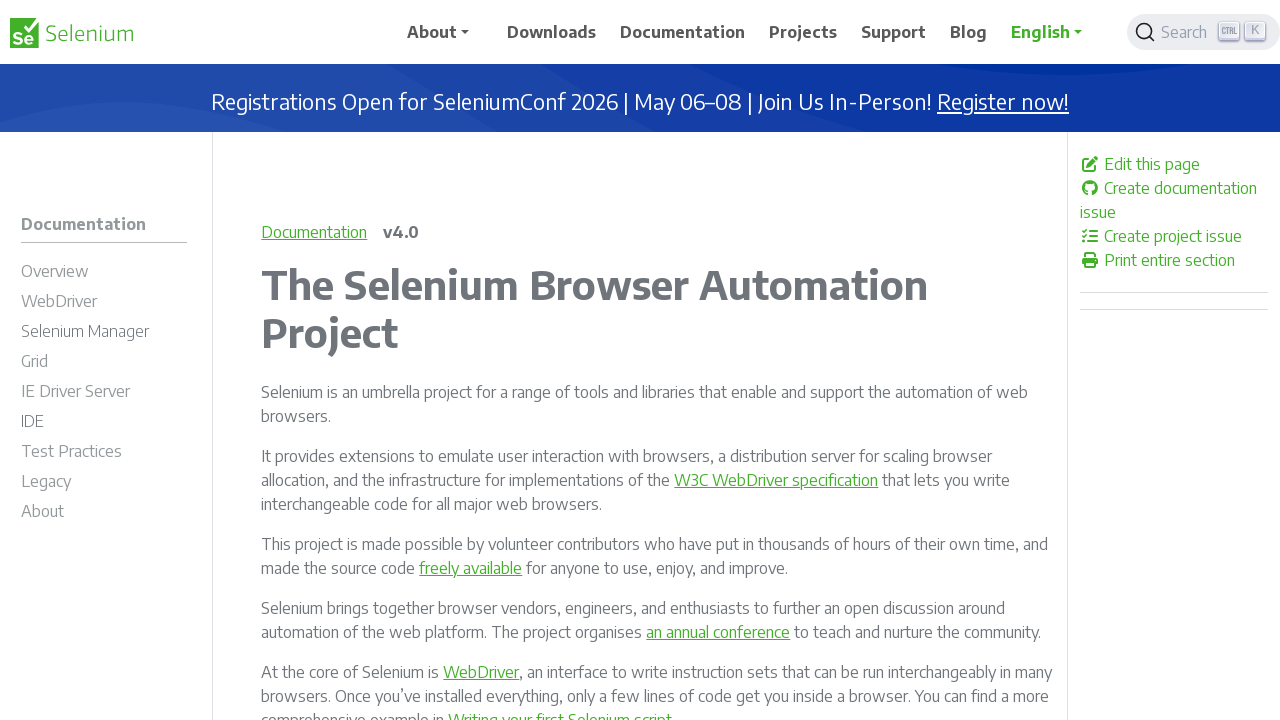

Waited for 'Edit this page' link to be visible
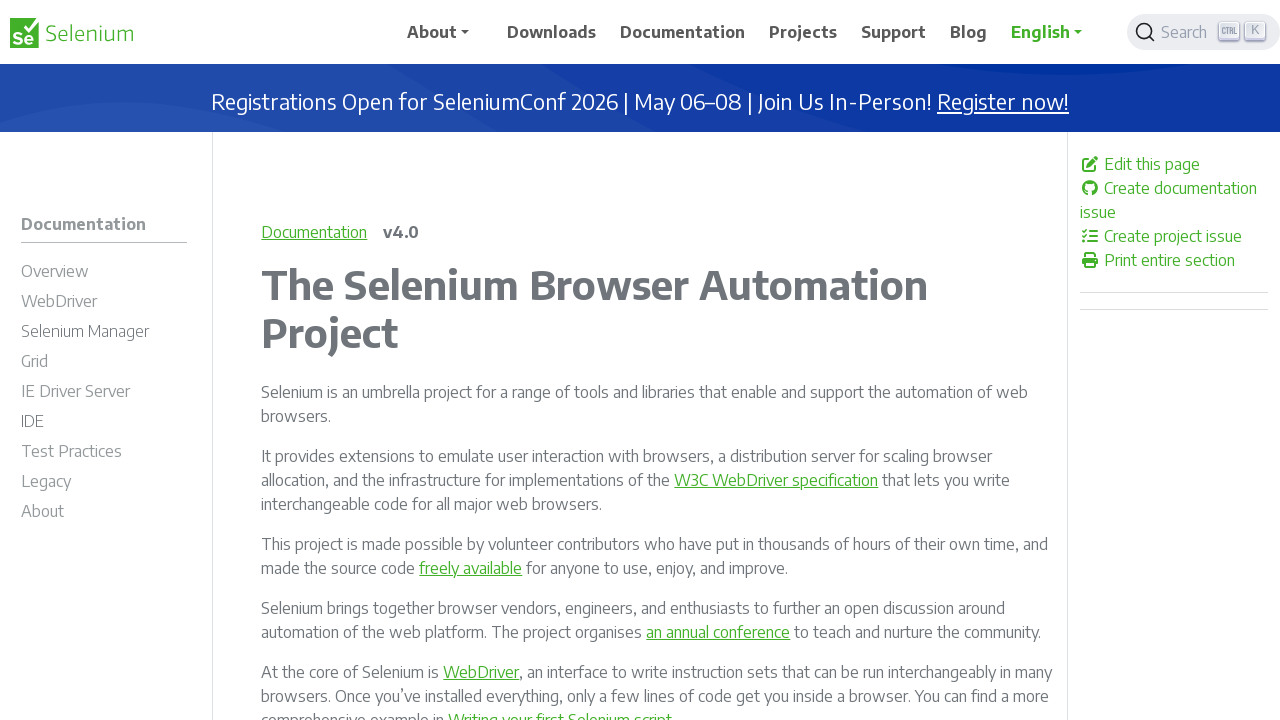

Clicked 'Edit this page' link to open new tab at (1174, 164) on a:has-text('Edit this page')
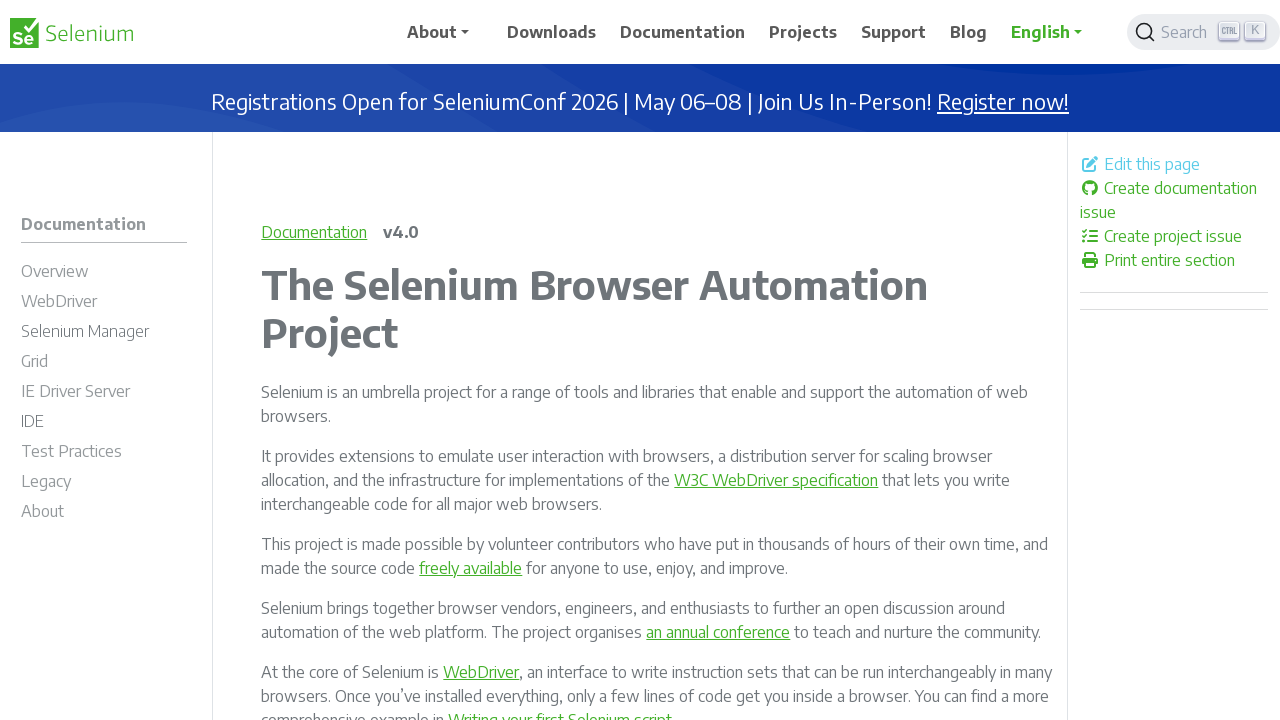

New GitHub tab loaded successfully
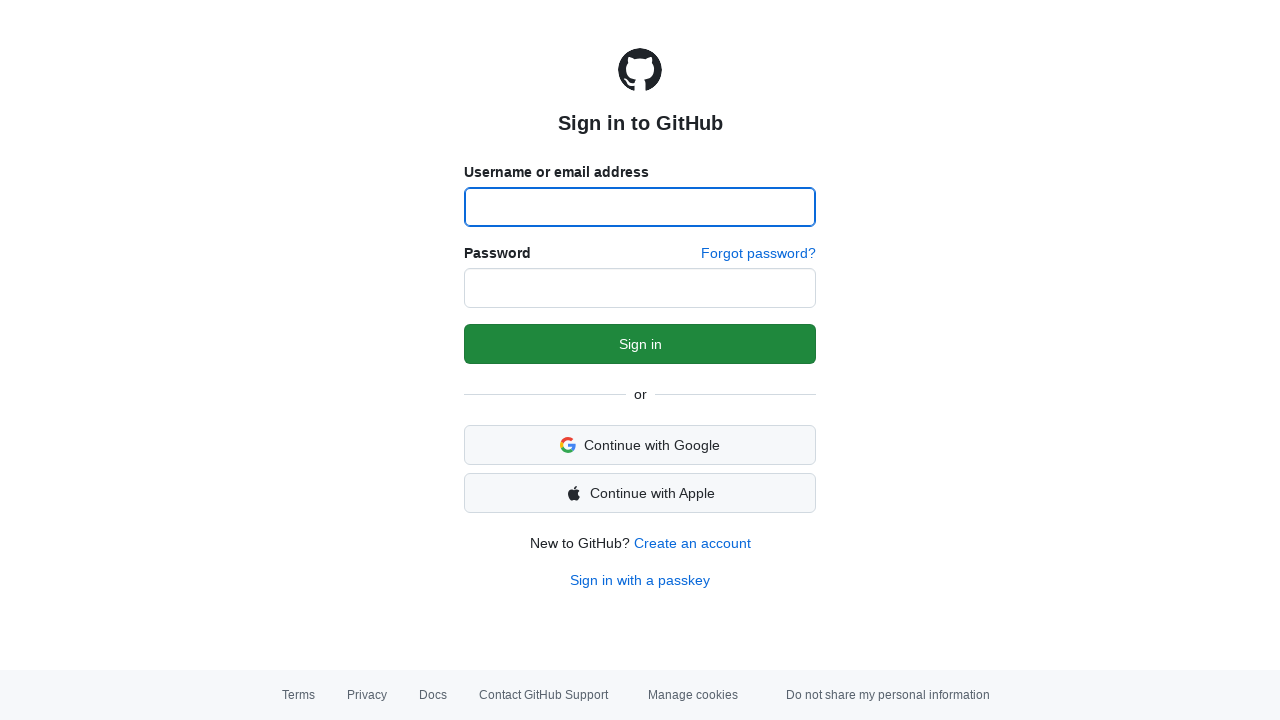

Verified new tab URL starts with https://github.com/
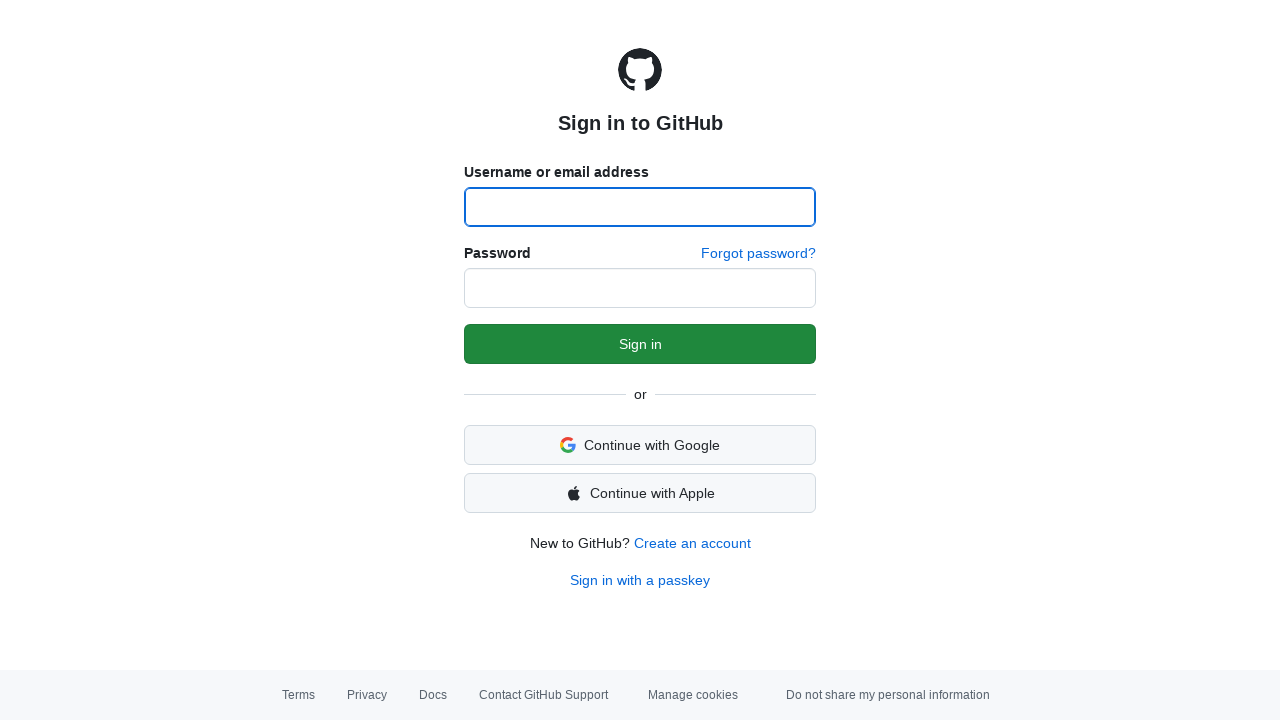

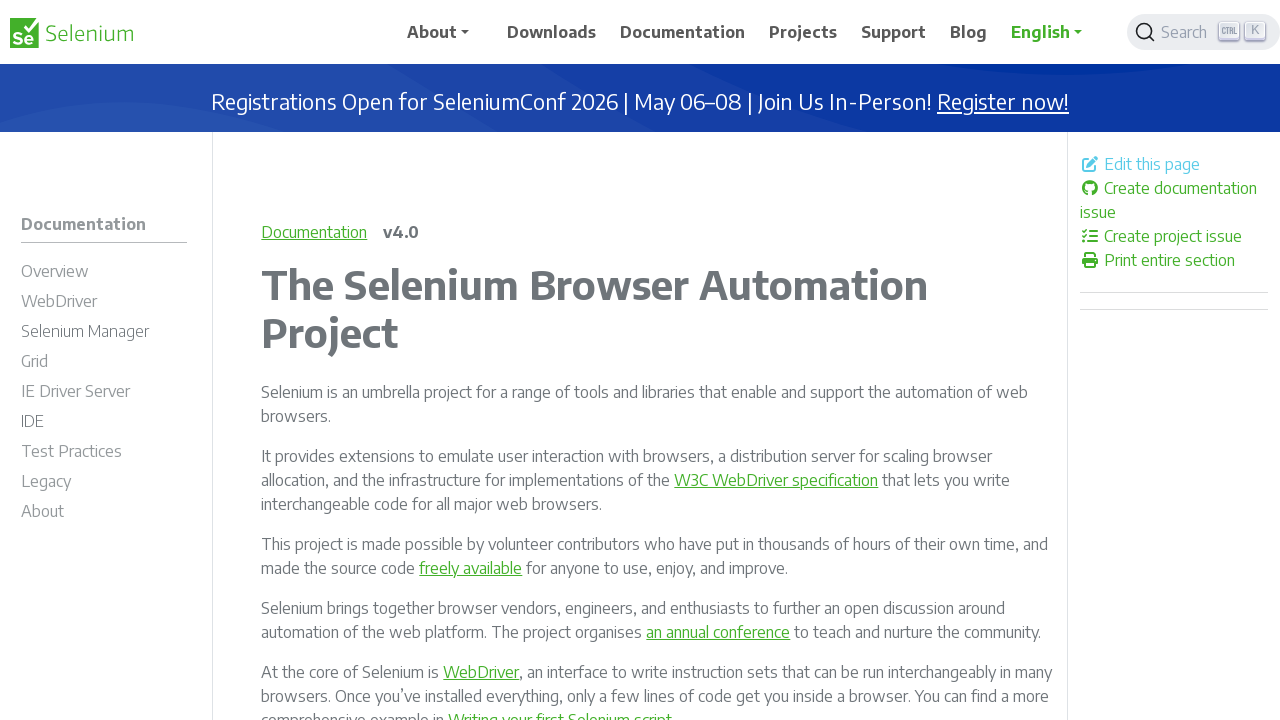